Tests that canceling after an error message clears the error and restores the original state

Starting URL: https://devmountain-qa.github.io/employee-manager/1.2_Version/index.html

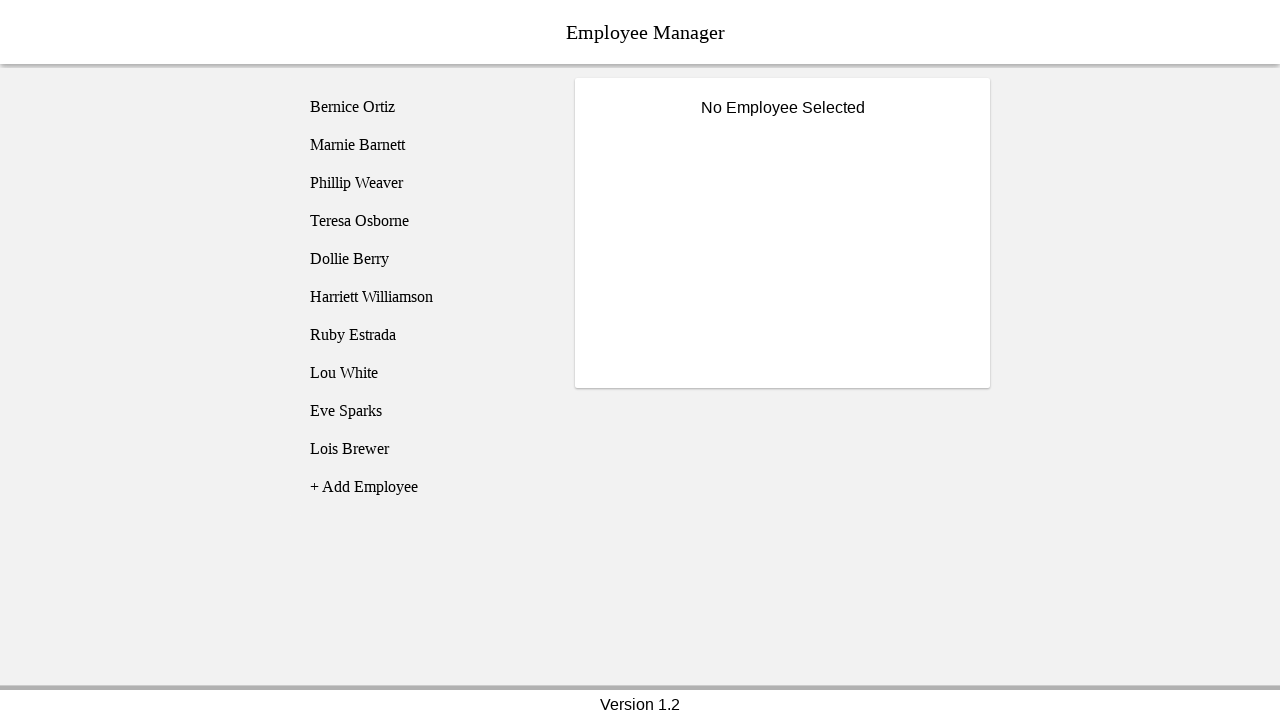

Clicked on Bernice Ortiz employee at (425, 107) on [name="employee1"]
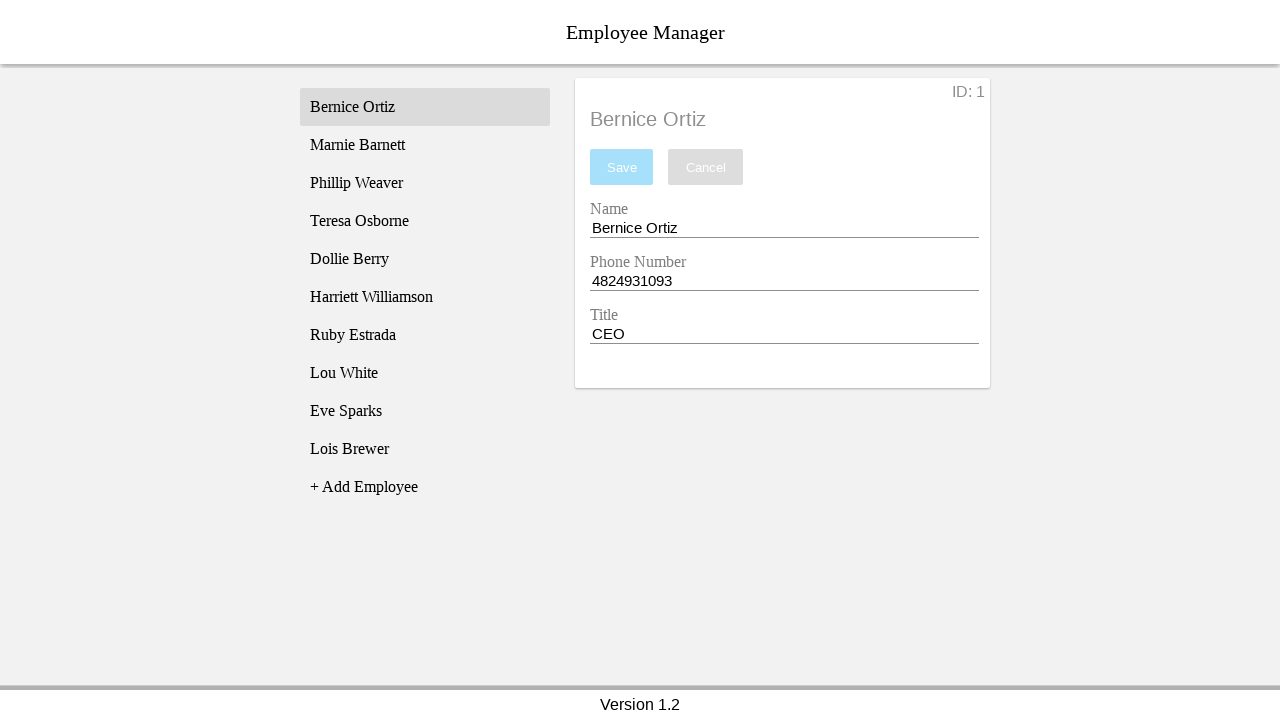

Name input field became visible
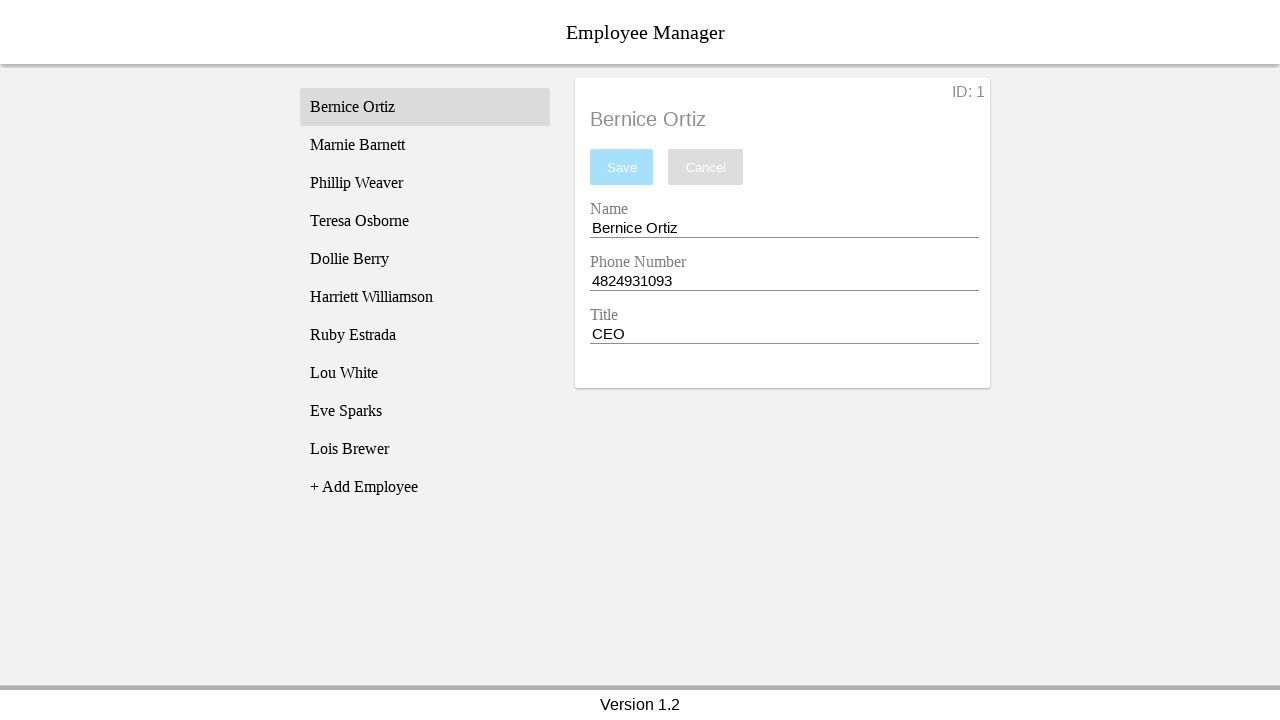

Cleared the name input field on input[name="nameEntry"]
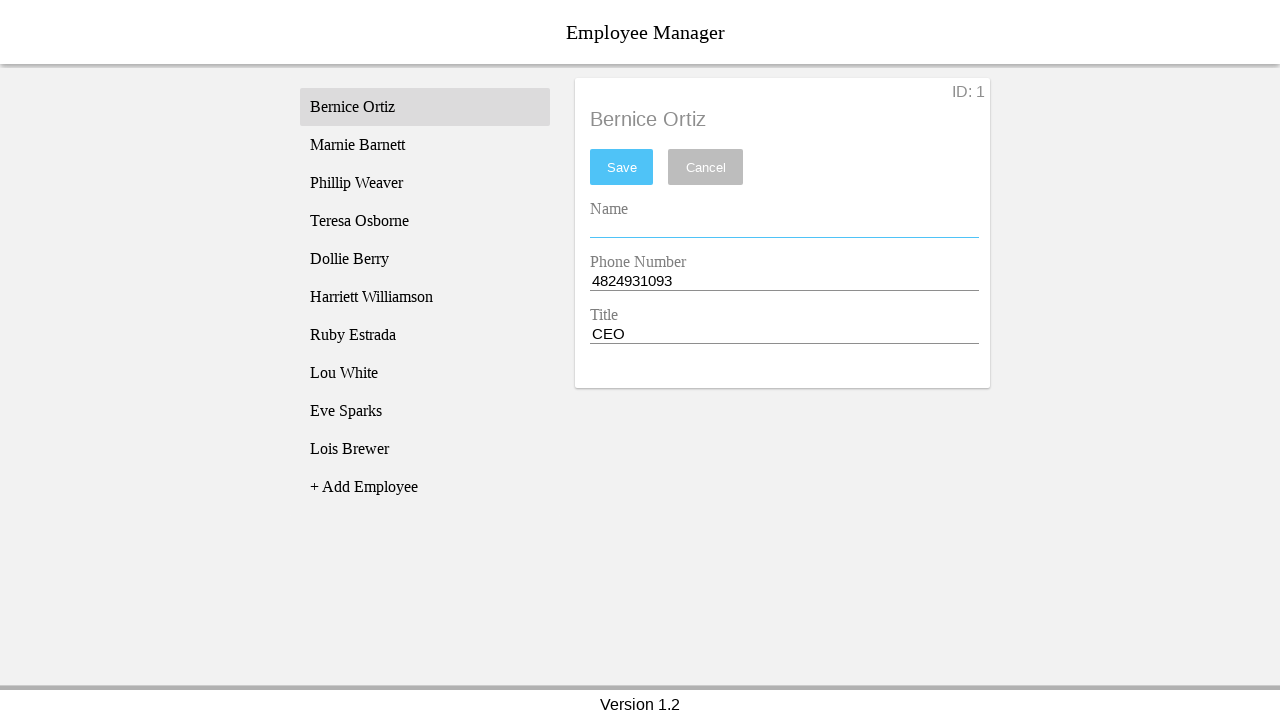

Pressed Space in name input on input[name="nameEntry"]
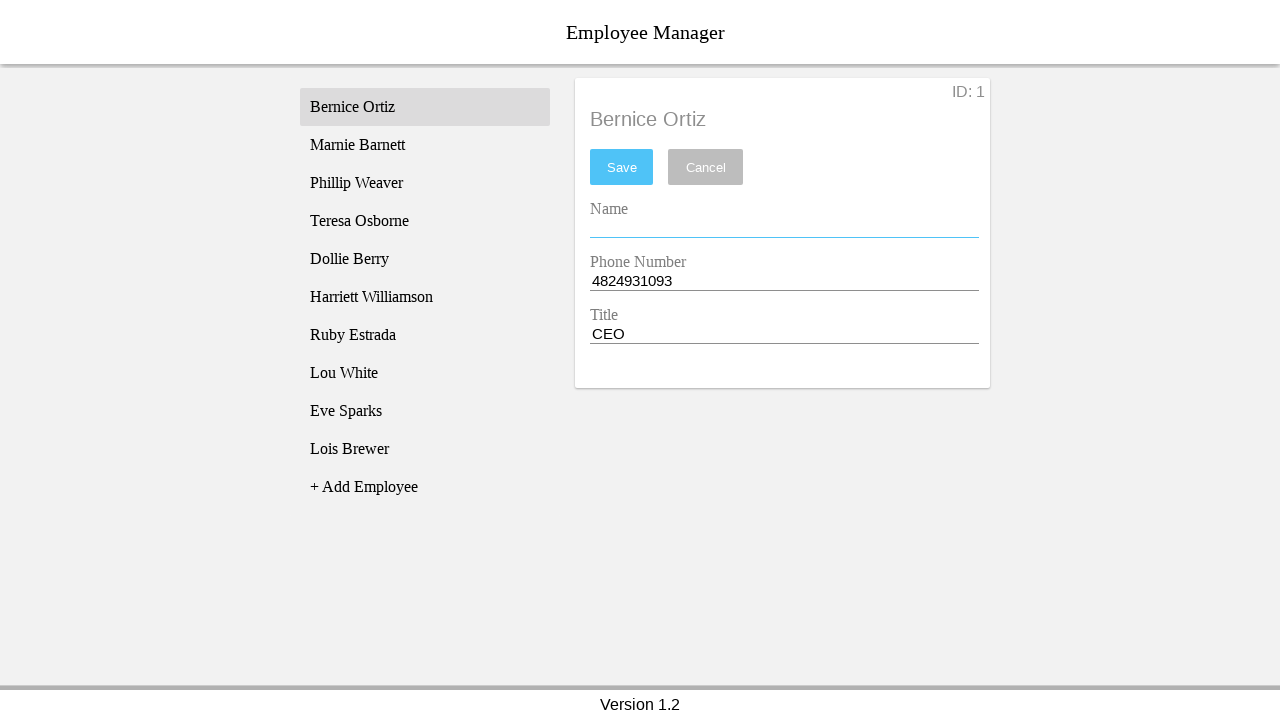

Pressed Backspace to remove space from name input on input[name="nameEntry"]
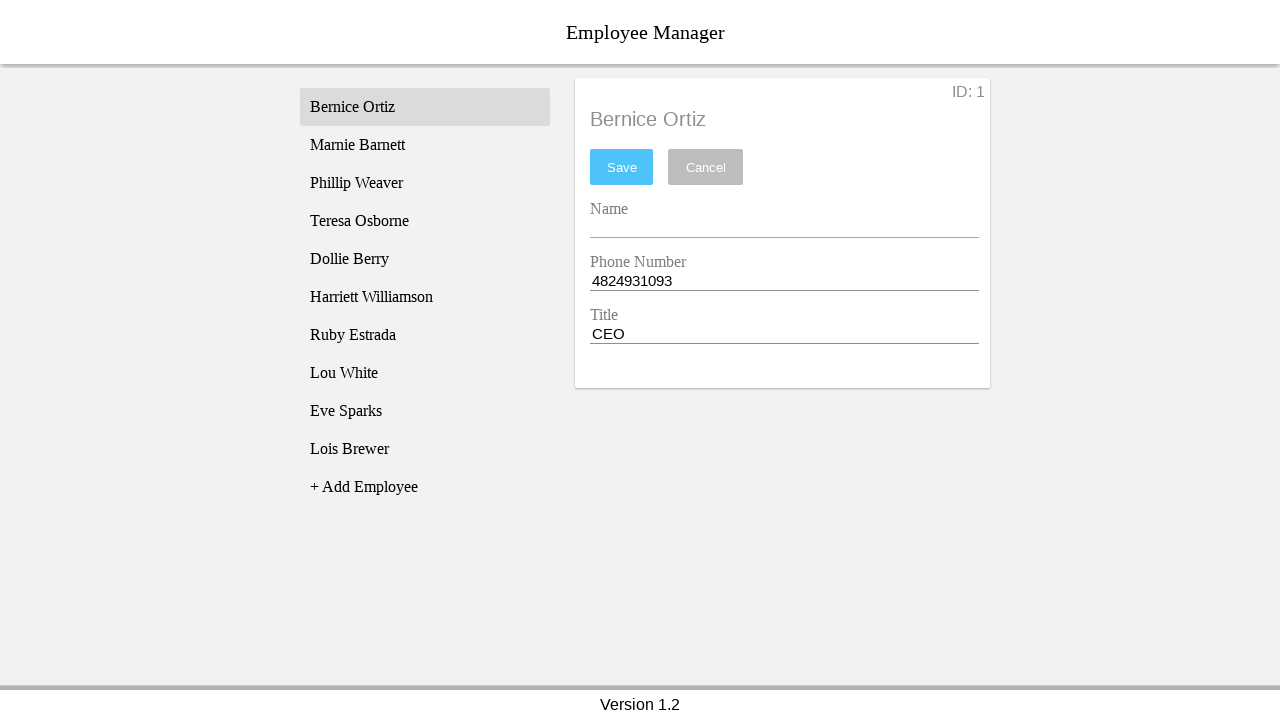

Clicked save button to trigger error at (622, 167) on #saveBtn
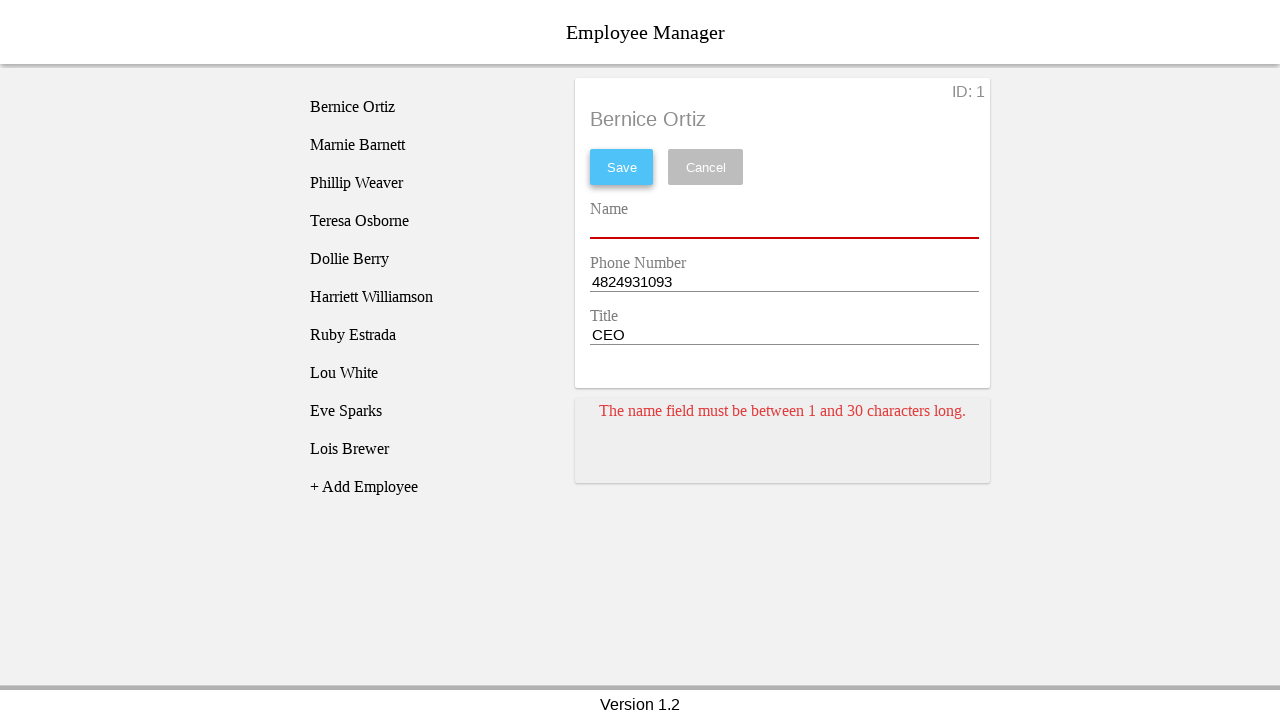

Error message appeared
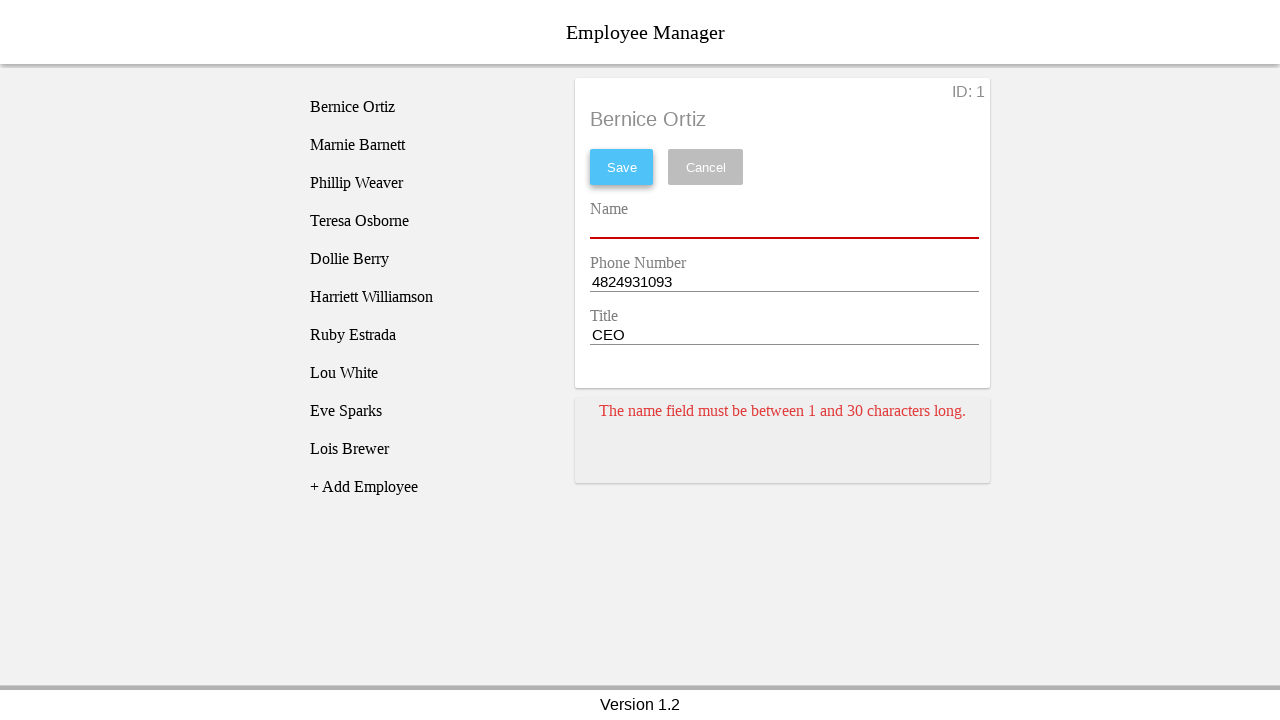

Pressed Space in name input to enable cancel button on input[name="nameEntry"]
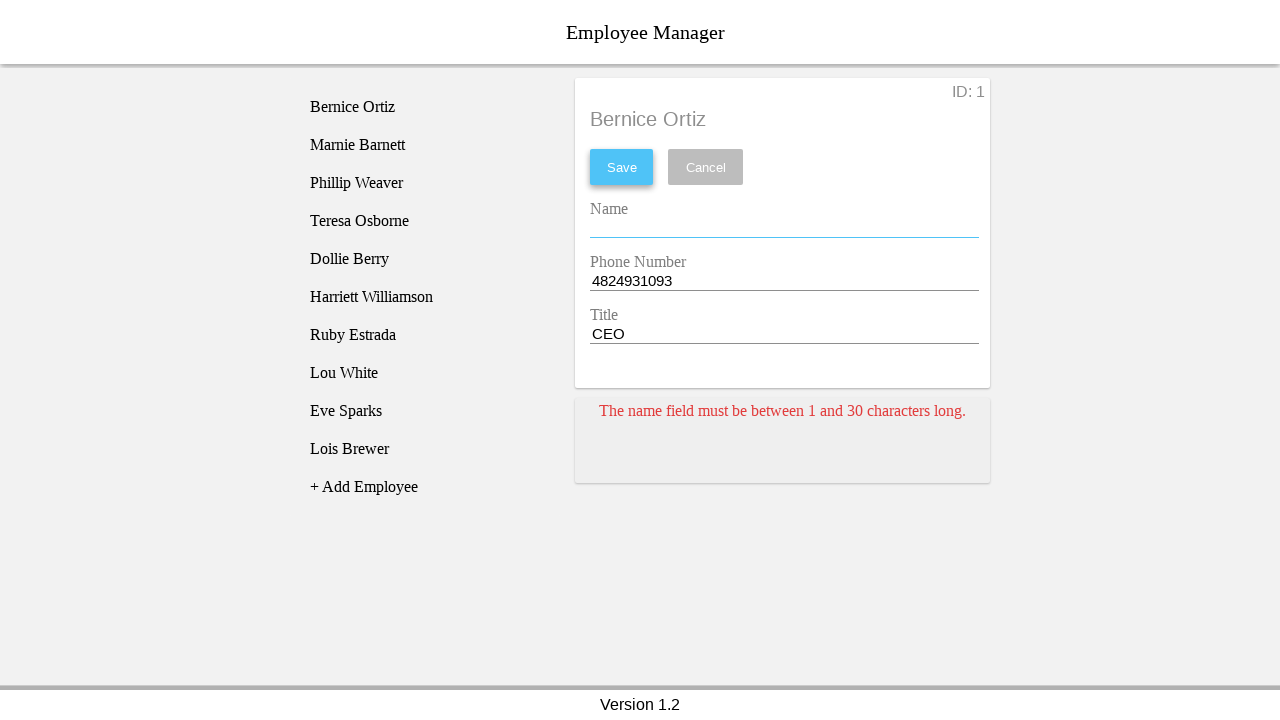

Clicked cancel button to dismiss error at (706, 167) on [name="cancel"]
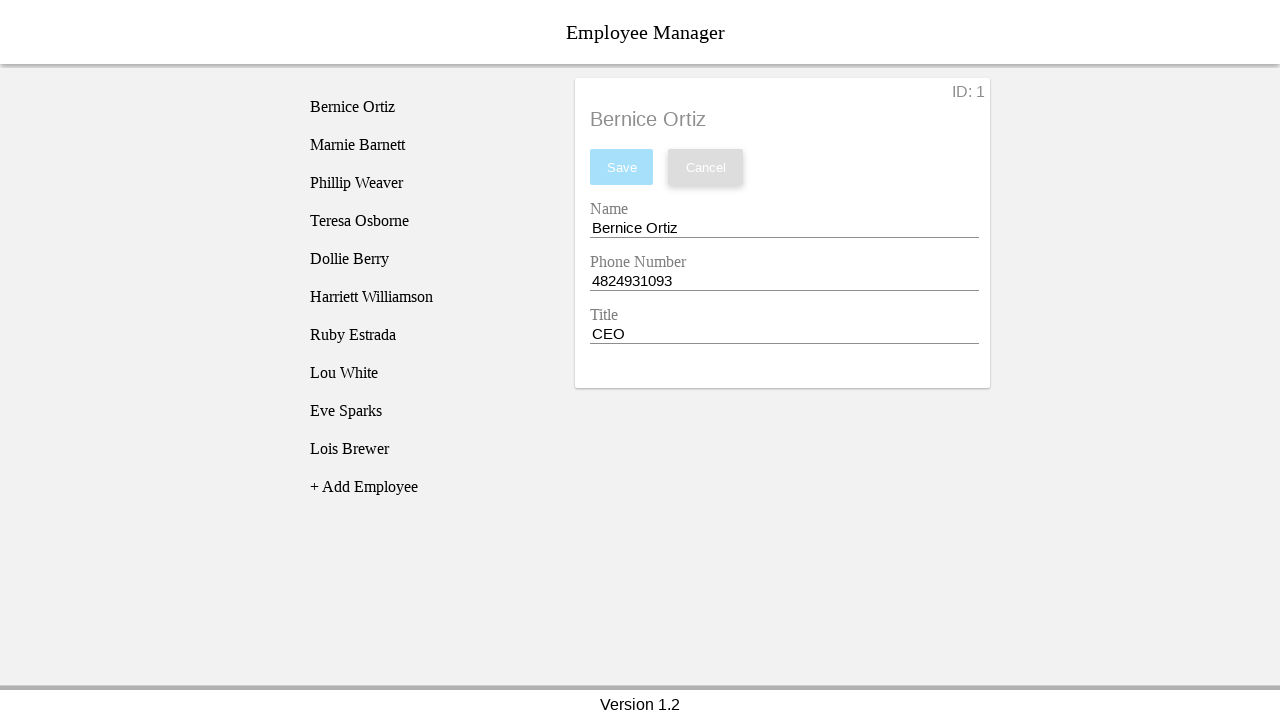

Waited for error to be cleared and original state restored
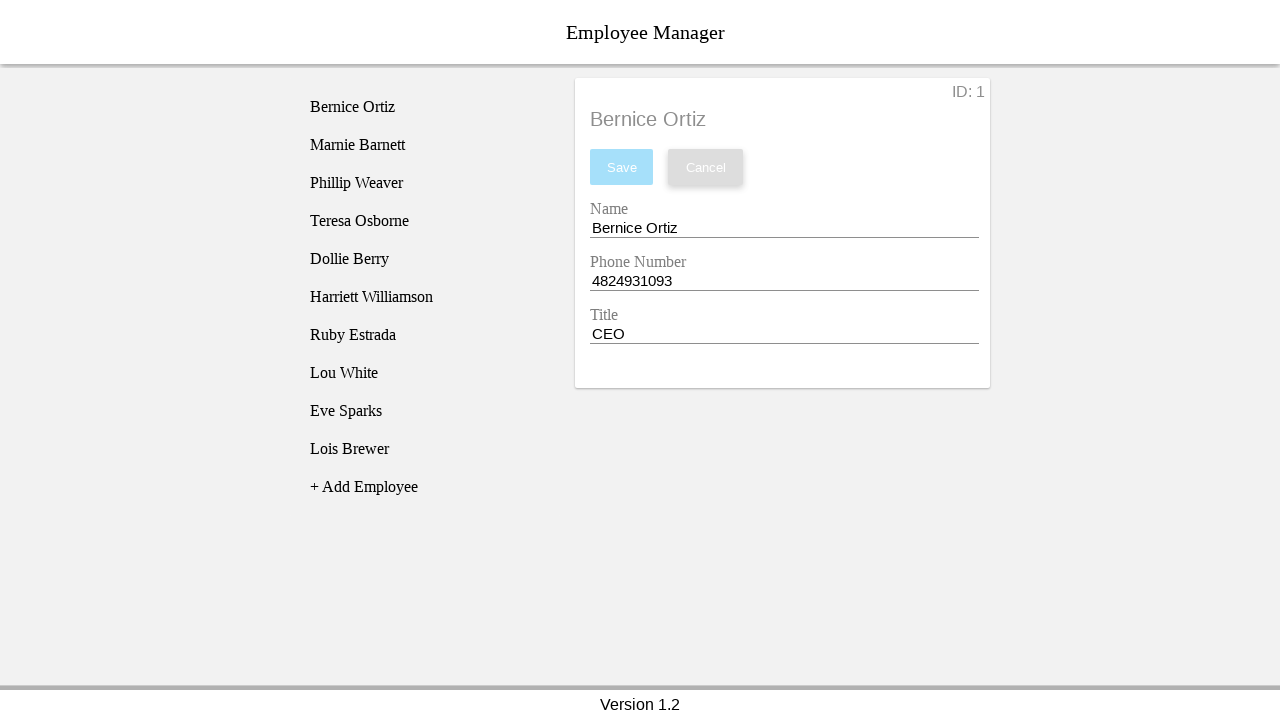

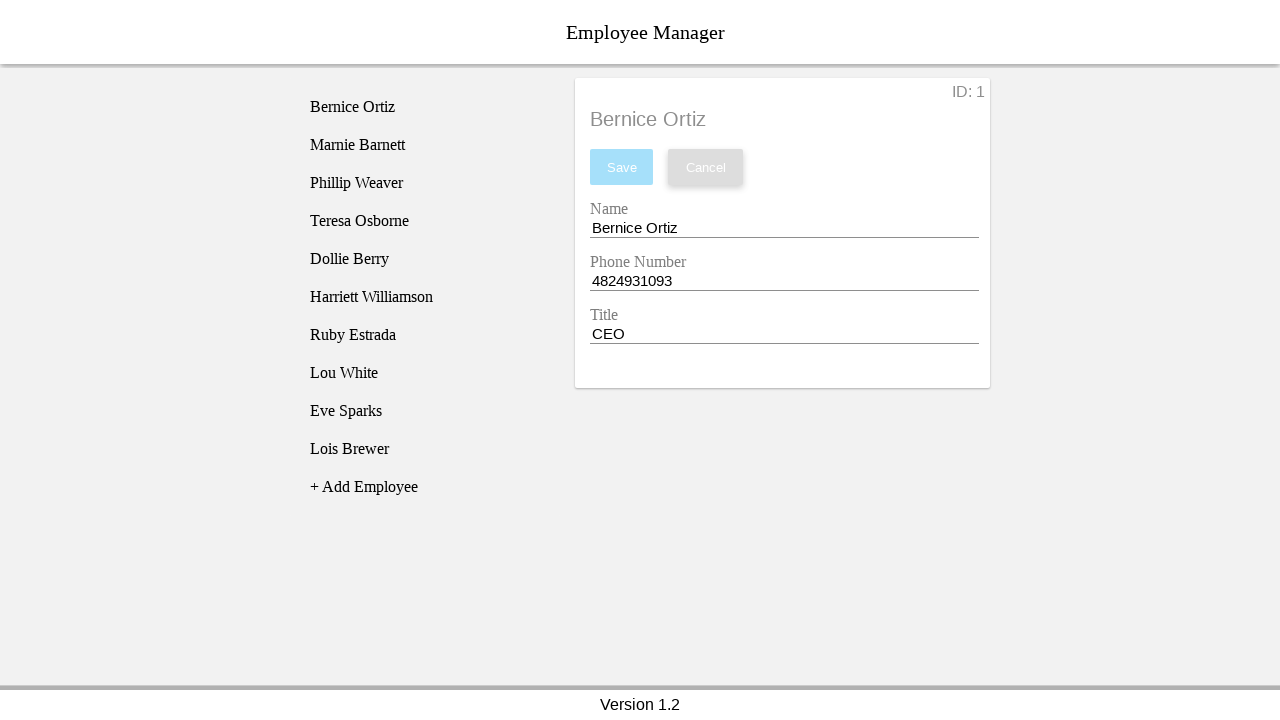